Navigates to SeleniumBase demo page and types text into a text input field

Starting URL: https://seleniumbase.io/demo_page

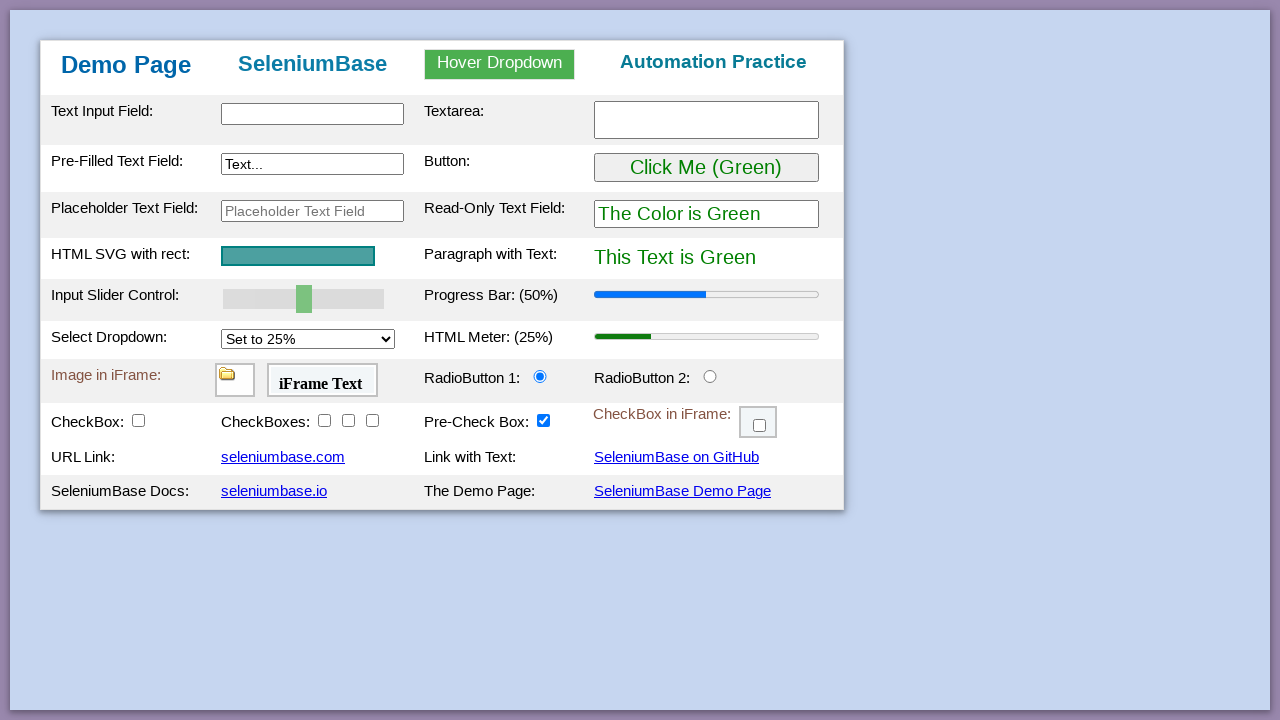

Filled text input field with 'This is Automated' on #myTextInput
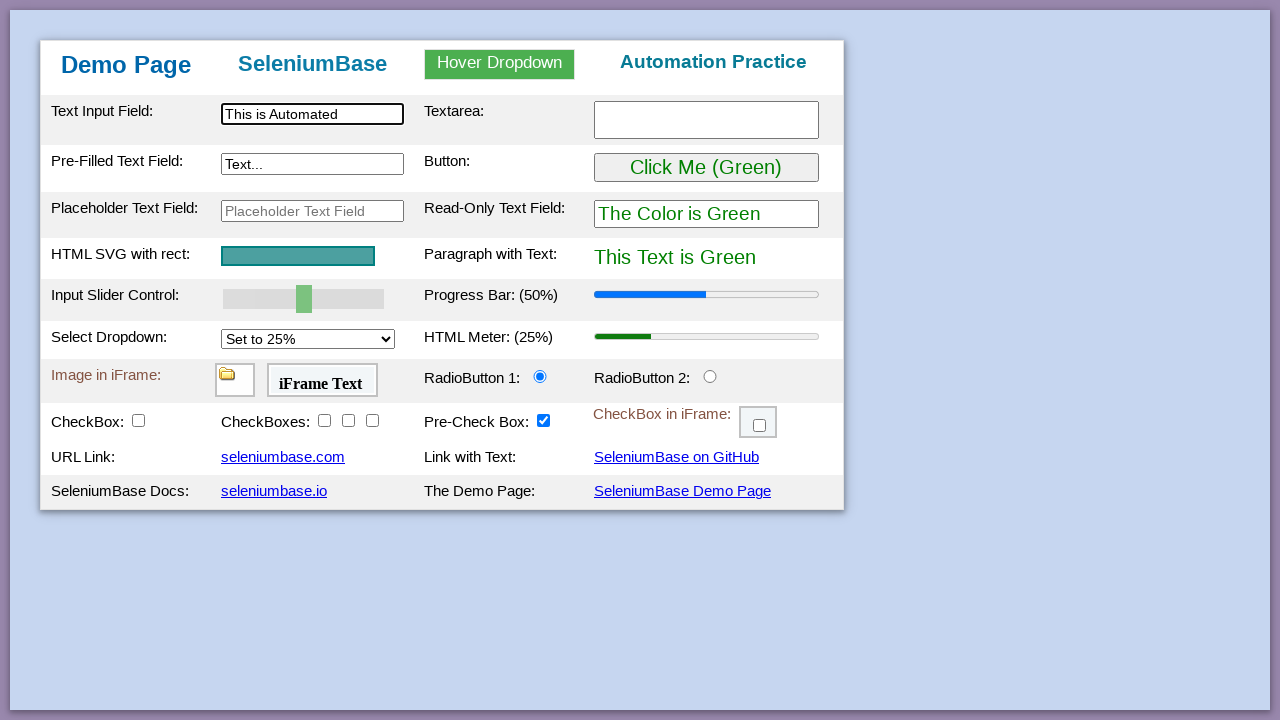

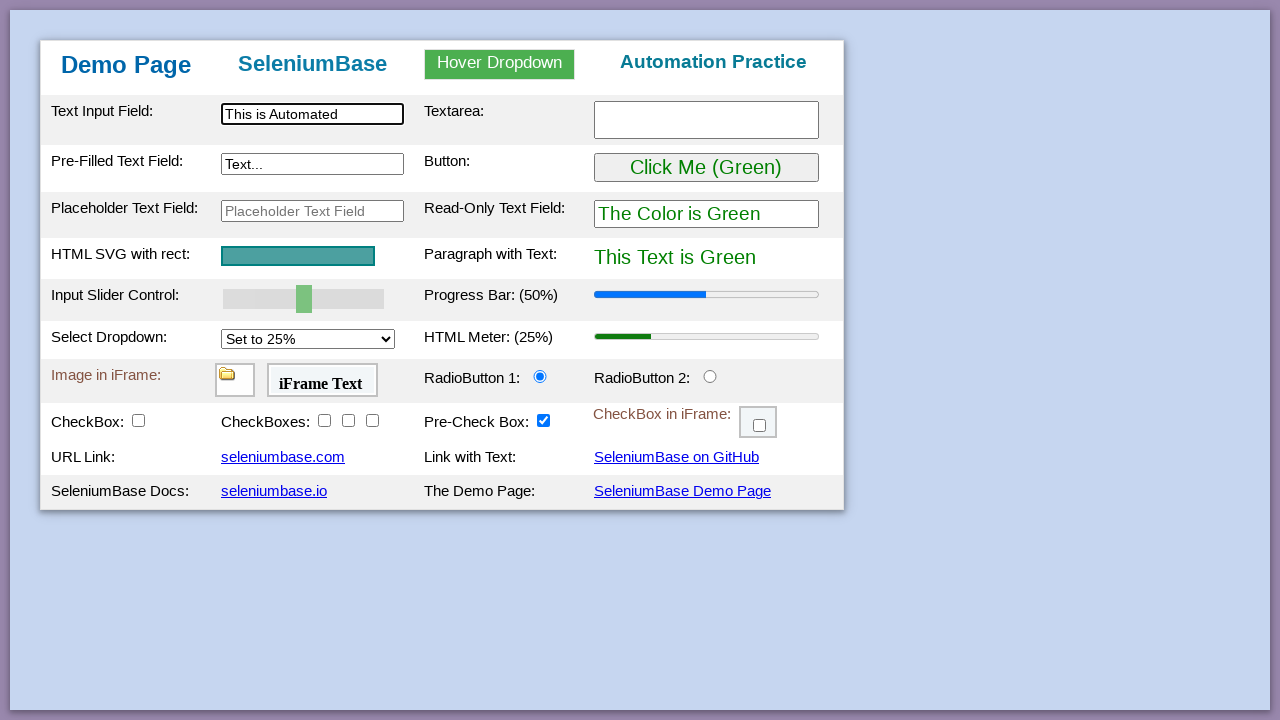